Tests that the complete all checkbox updates state when individual items are completed or cleared.

Starting URL: https://demo.playwright.dev/todomvc

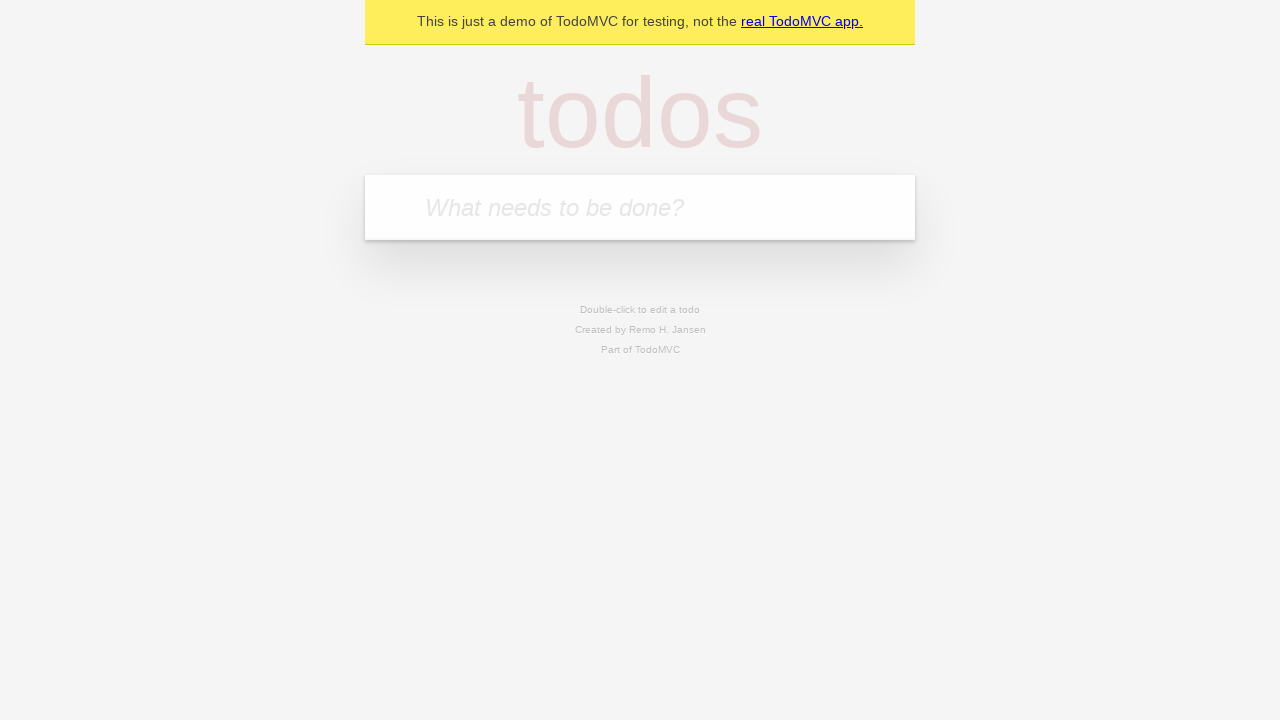

Filled new todo field with 'buy some cheese' on .new-todo
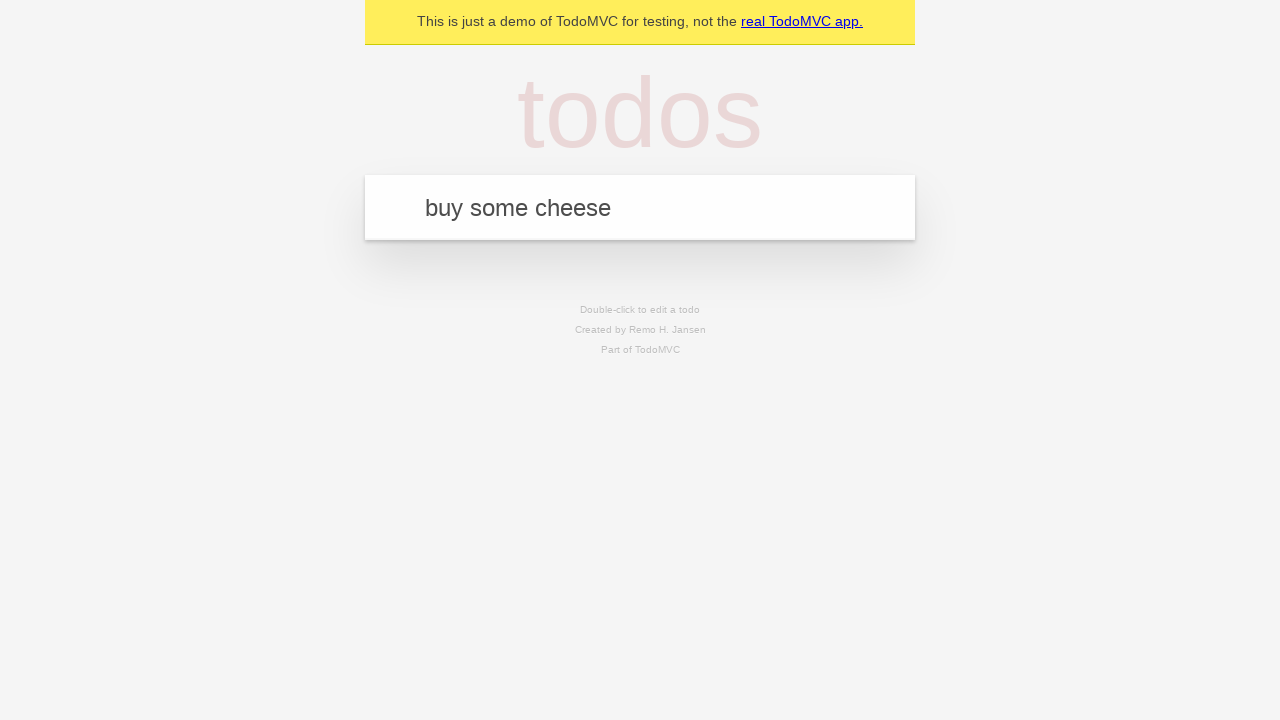

Pressed Enter to add 'buy some cheese' todo on .new-todo
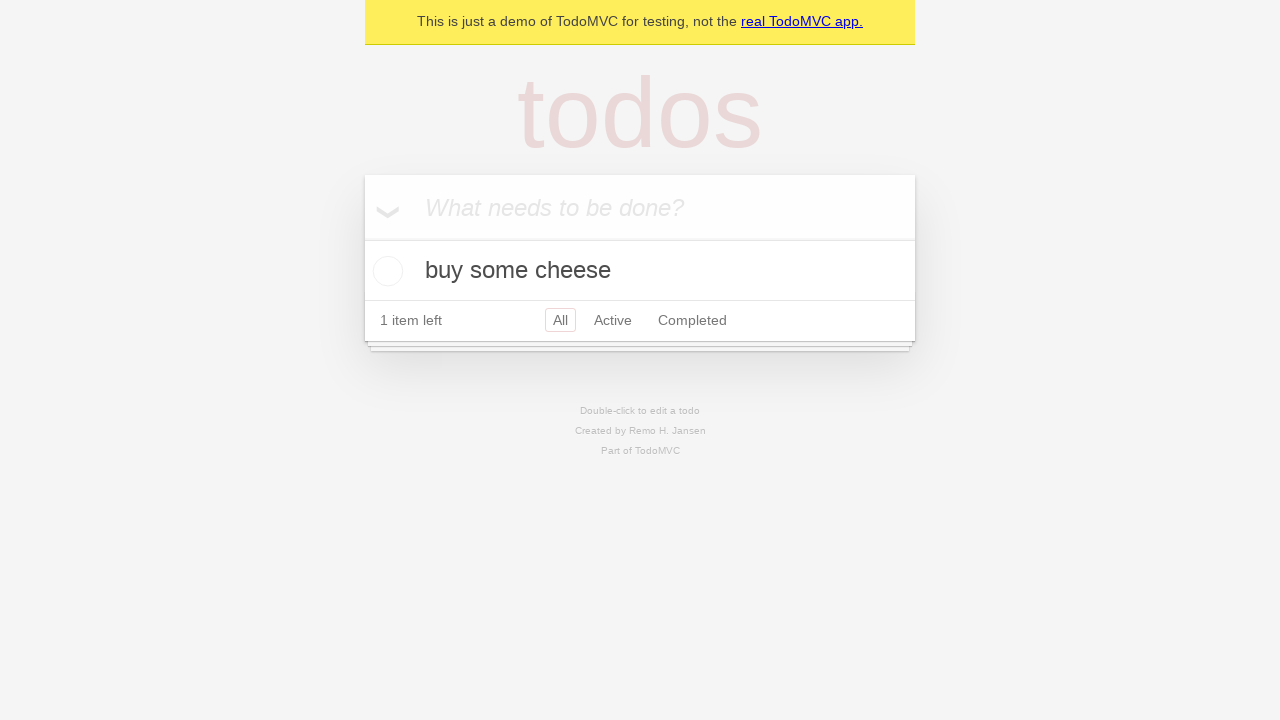

Filled new todo field with 'feed the cat' on .new-todo
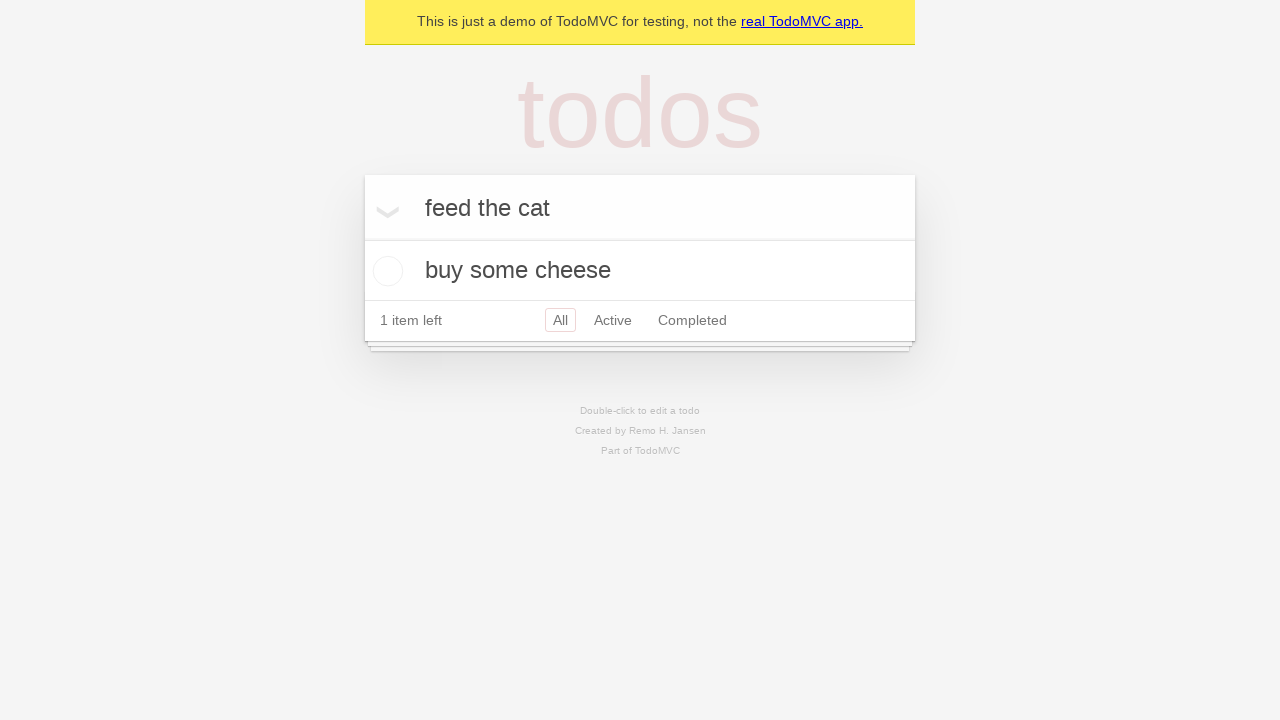

Pressed Enter to add 'feed the cat' todo on .new-todo
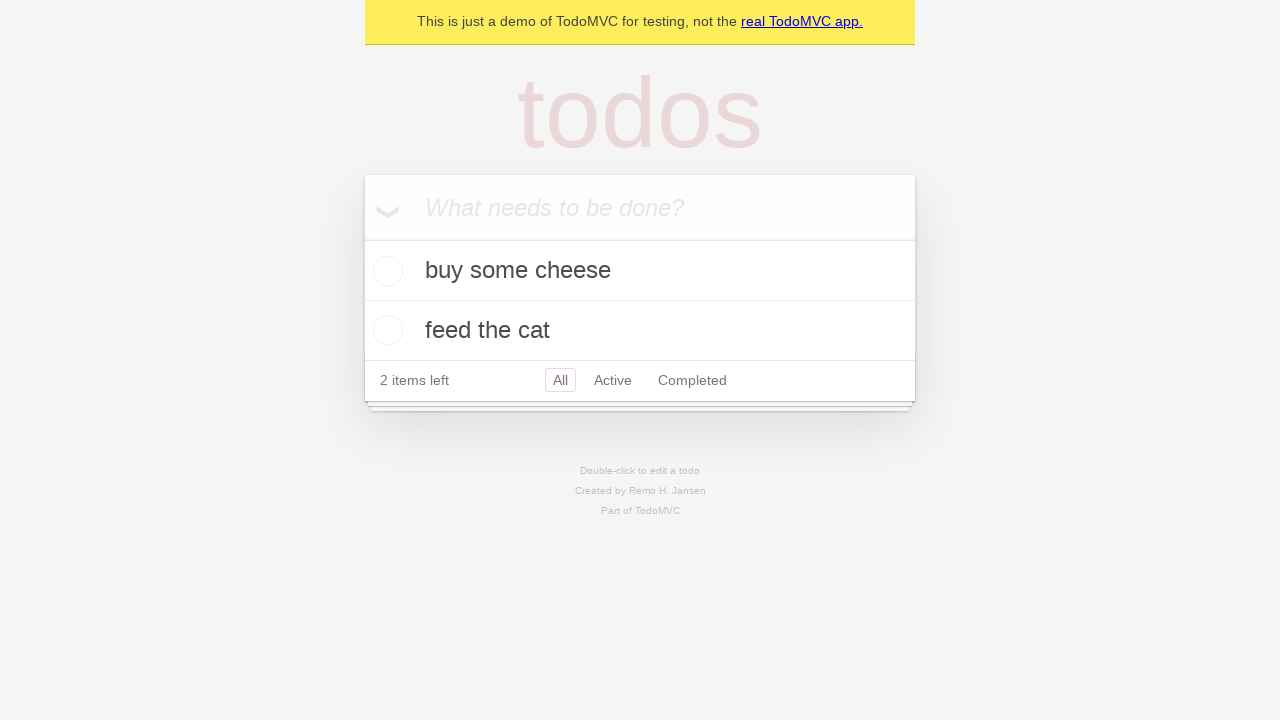

Filled new todo field with 'book a doctors appointment' on .new-todo
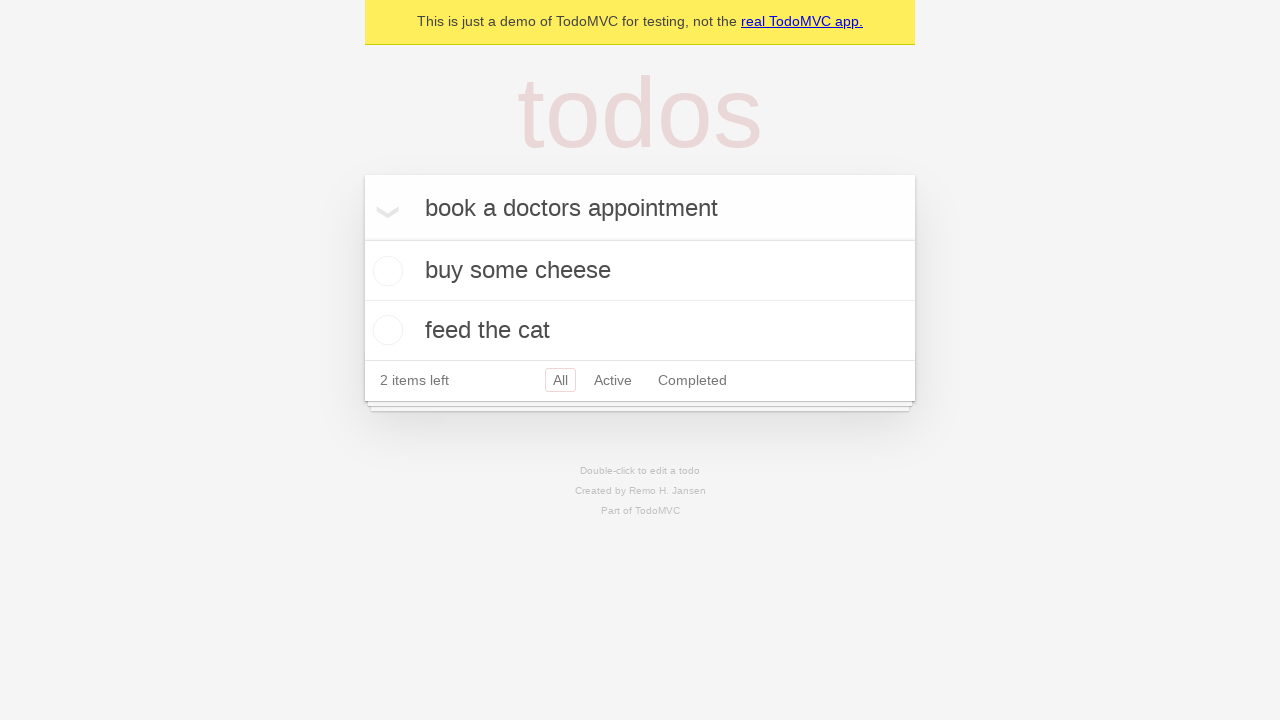

Pressed Enter to add 'book a doctors appointment' todo on .new-todo
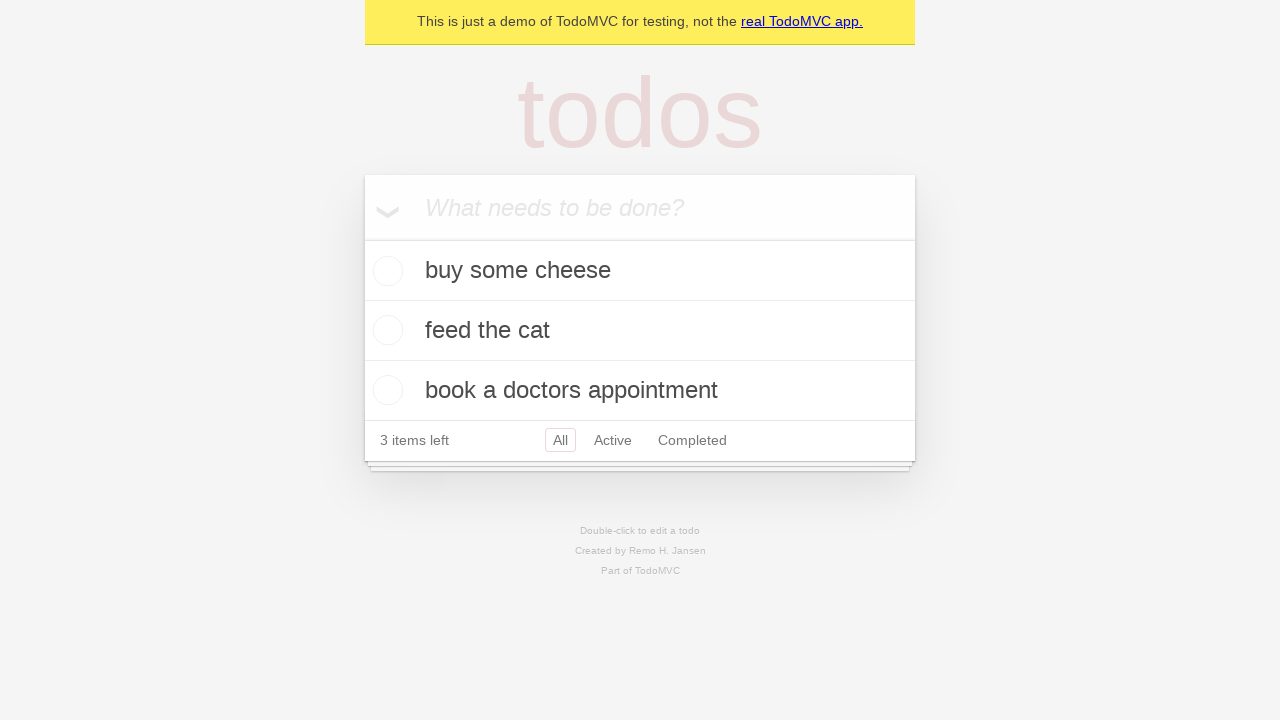

Waited for all three todo items to load
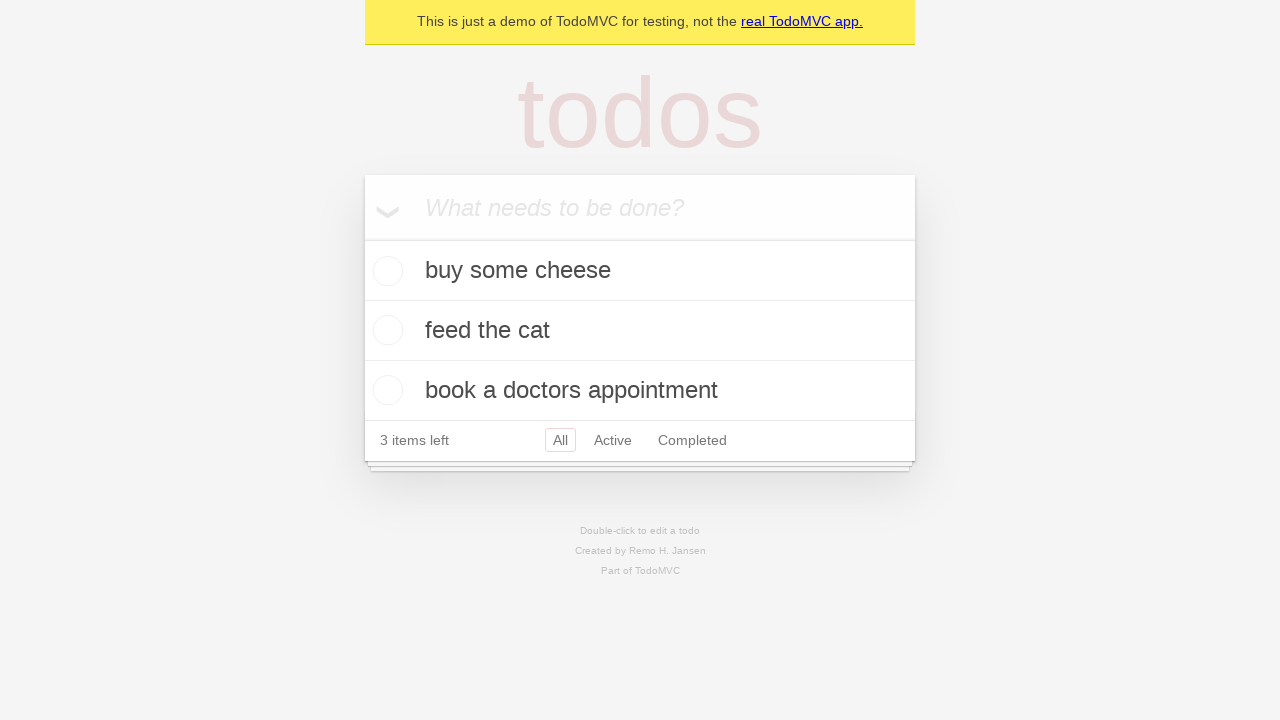

Clicked toggle-all checkbox to complete all todos at (362, 238) on .toggle-all
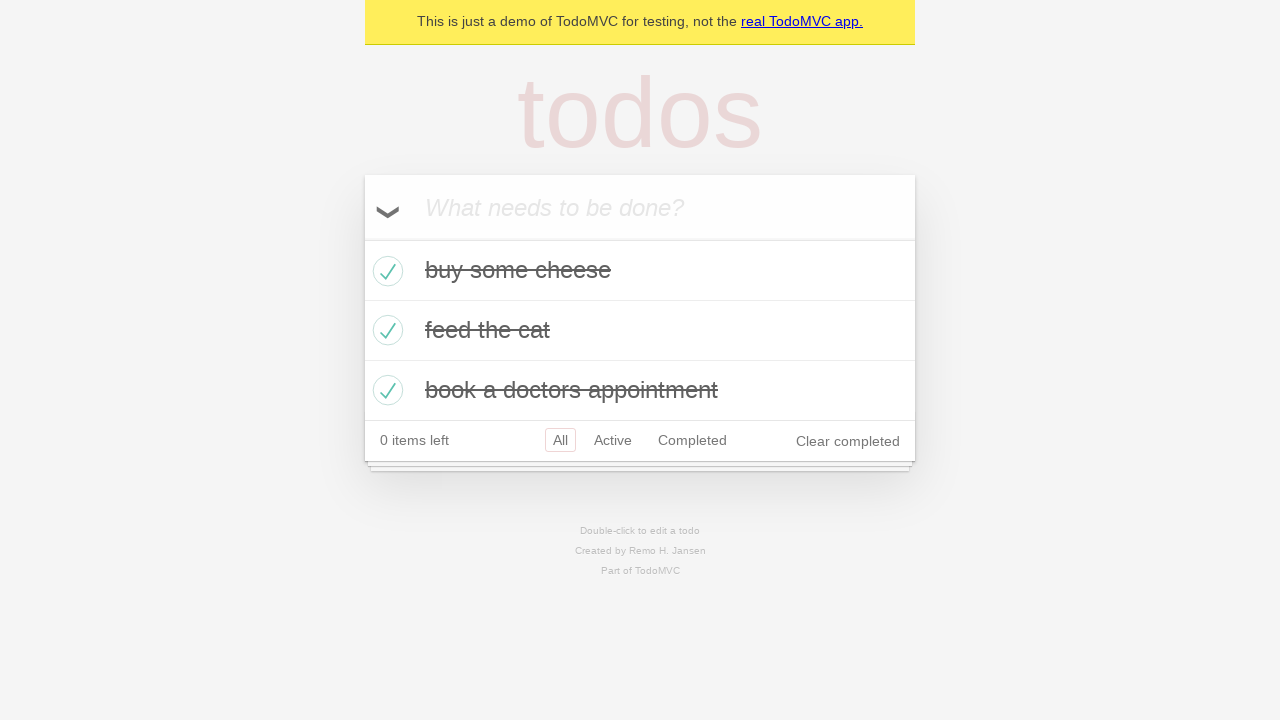

Unchecked the first todo item at (385, 271) on .todo-list li >> nth=0 >> .toggle
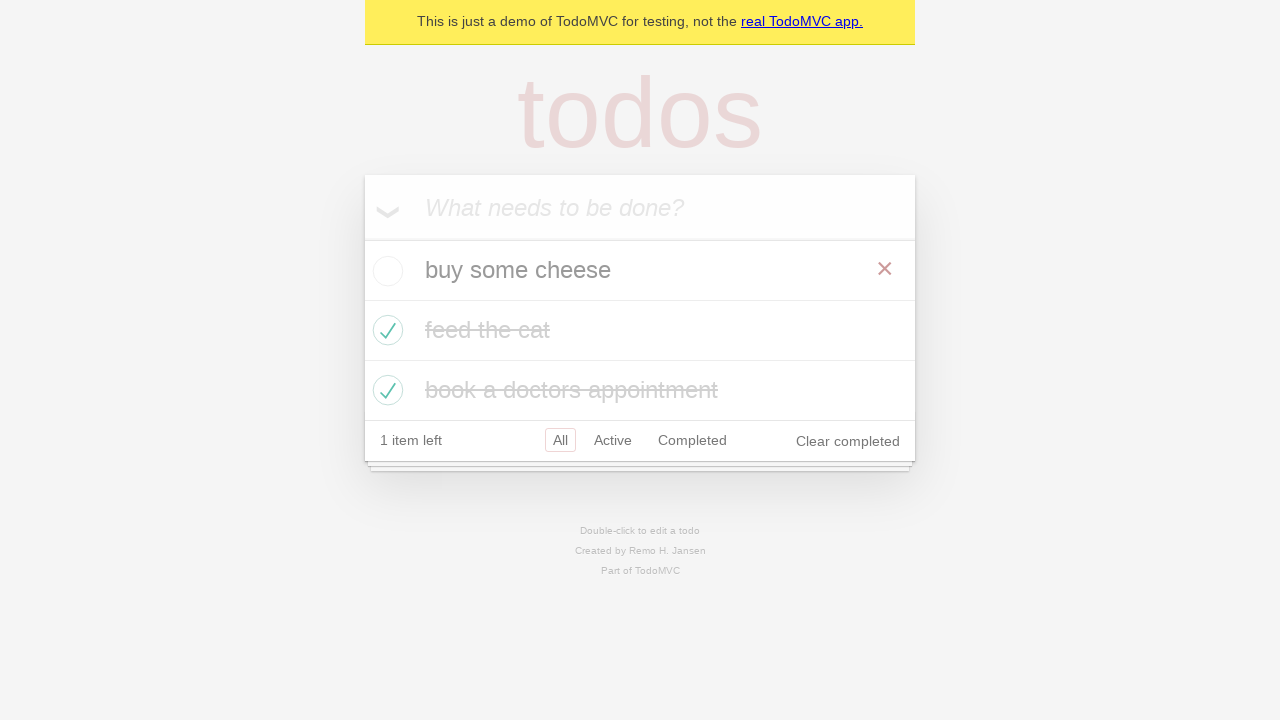

Checked the first todo item again at (385, 271) on .todo-list li >> nth=0 >> .toggle
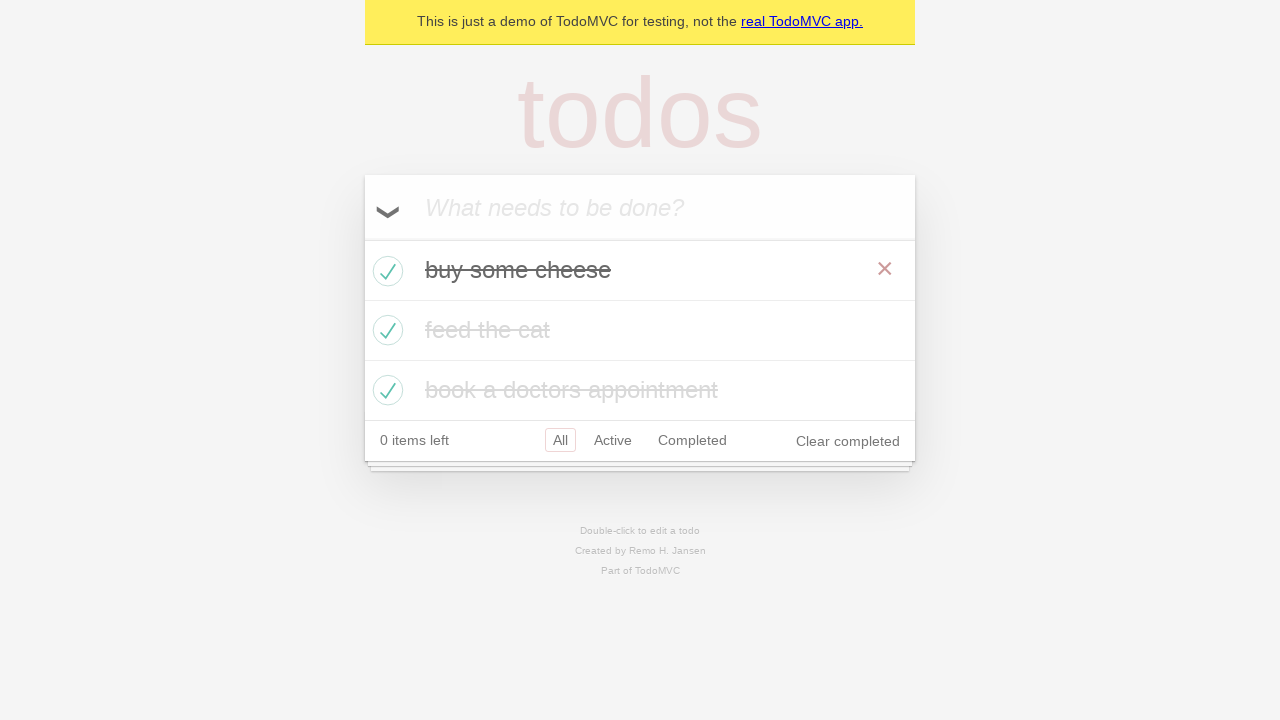

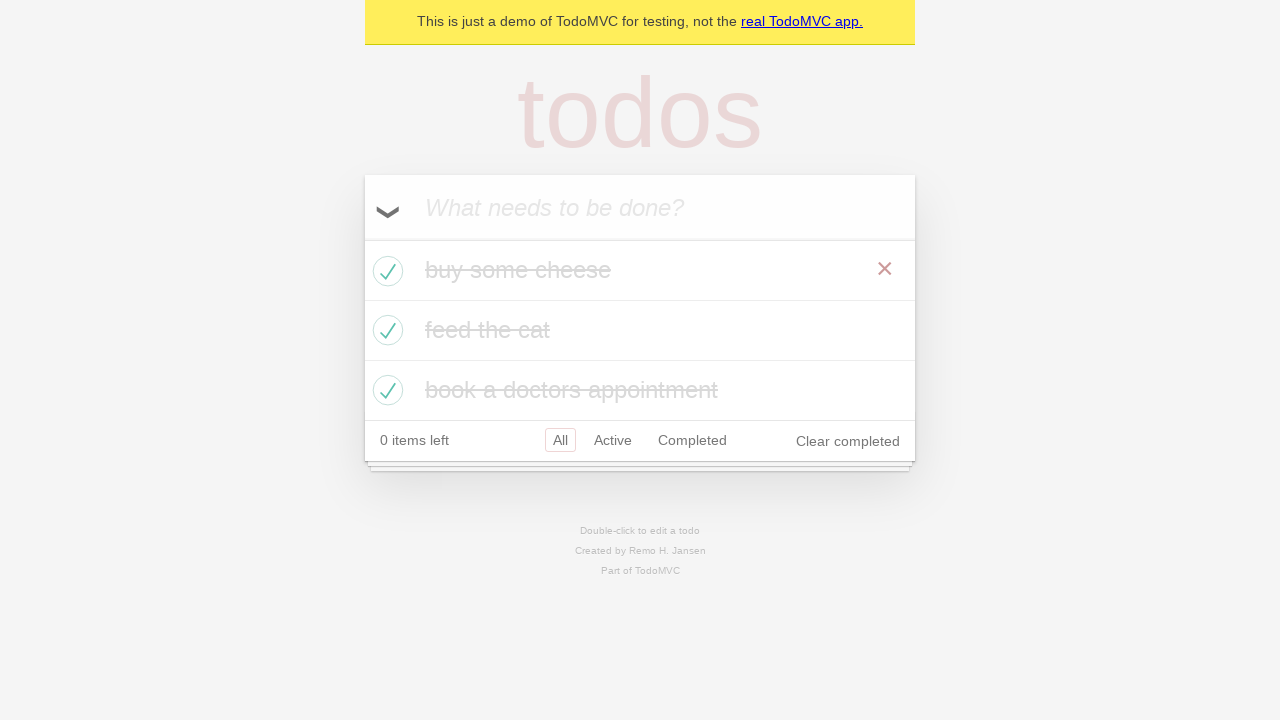